Navigates to the OrangeHRM login page and verifies the page loads successfully by checking the current URL

Starting URL: https://opensource-demo.orangehrmlive.com/web/index.php/auth/login

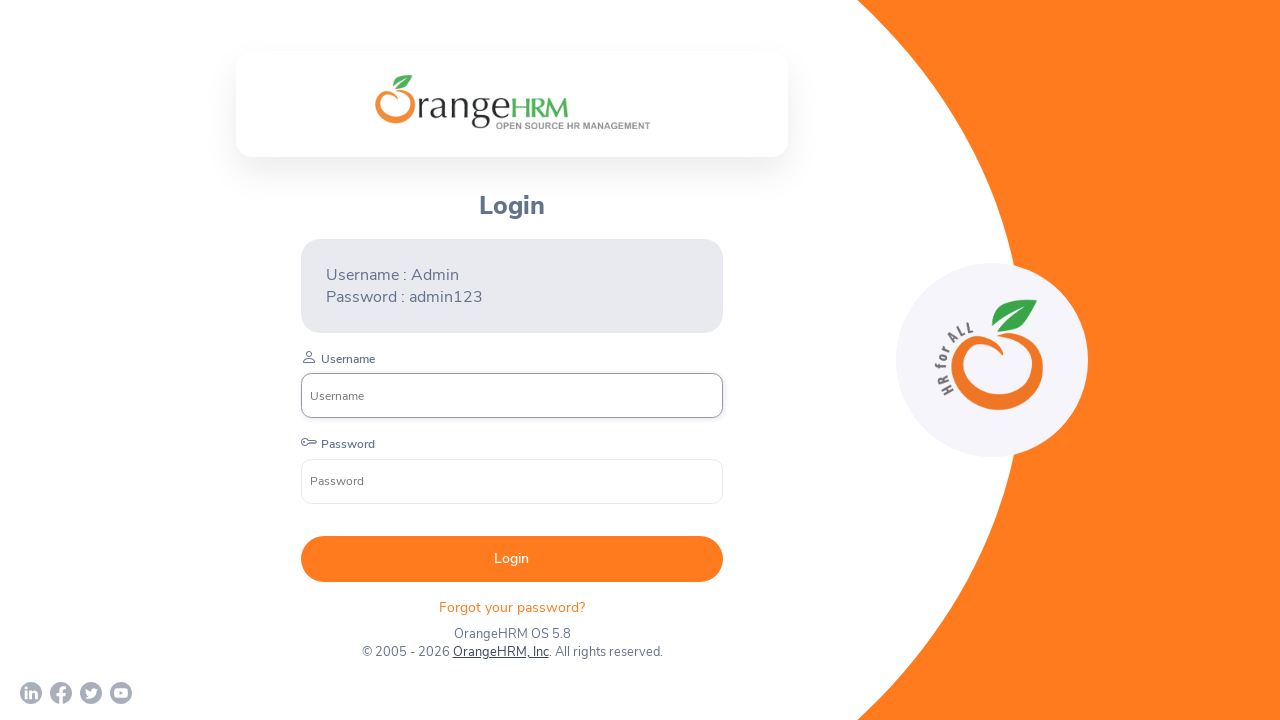

Waited for page to reach networkidle load state
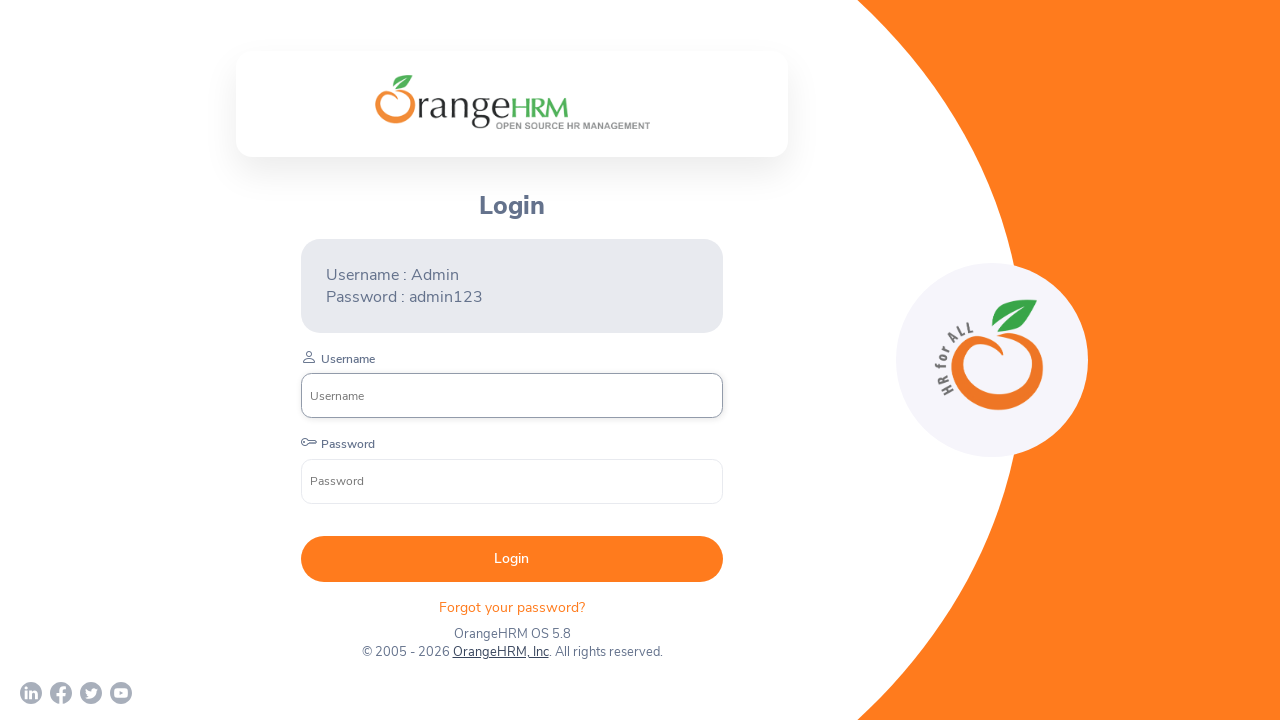

Retrieved current URL from page
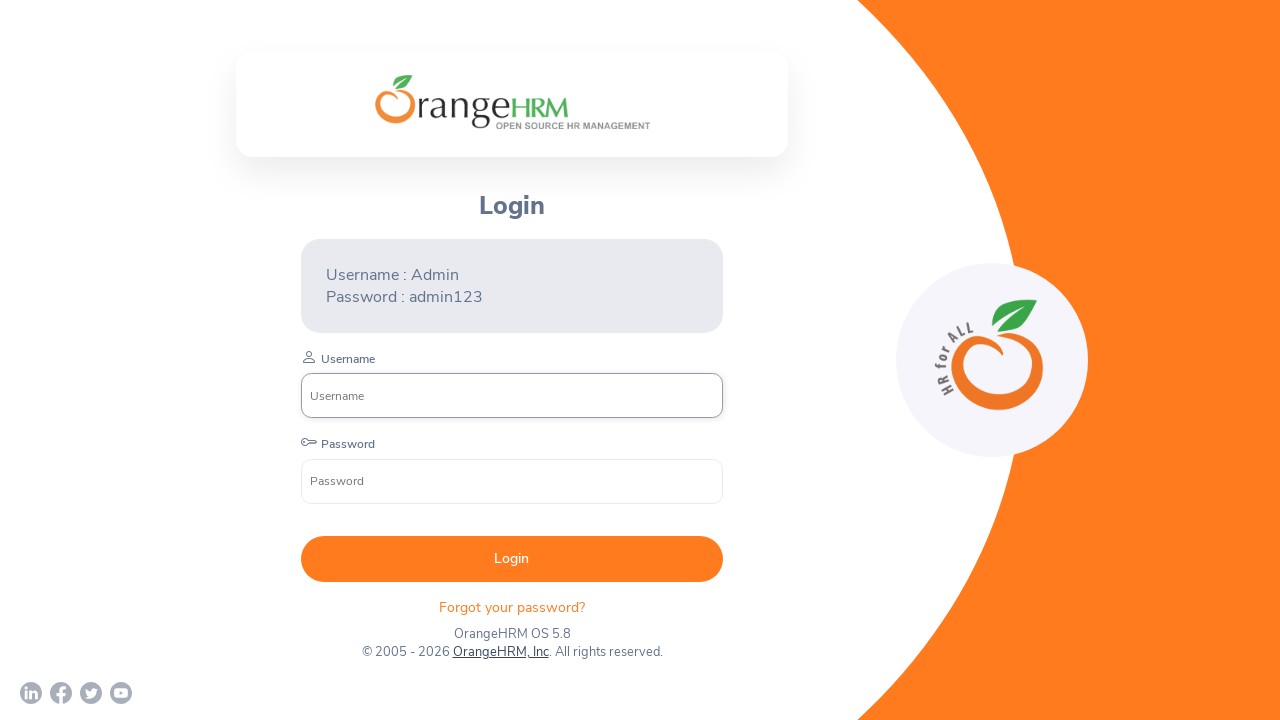

Printed current URL: https://opensource-demo.orangehrmlive.com/web/index.php/auth/login
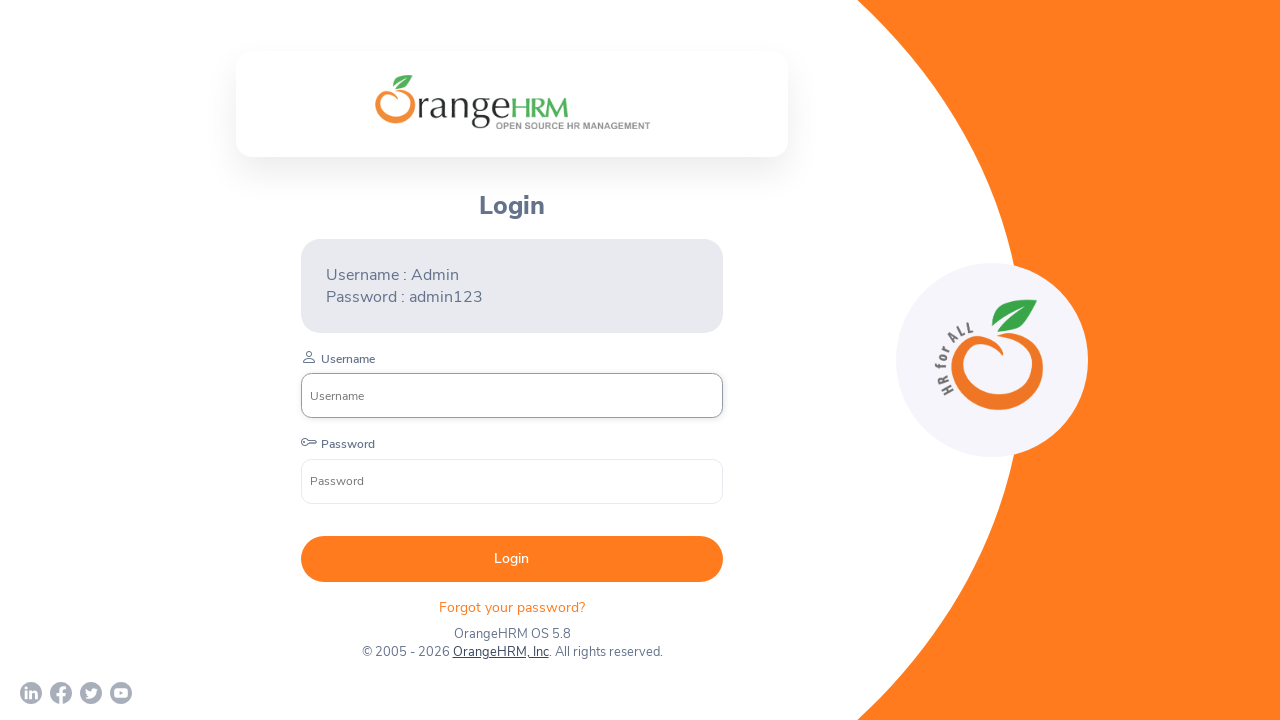

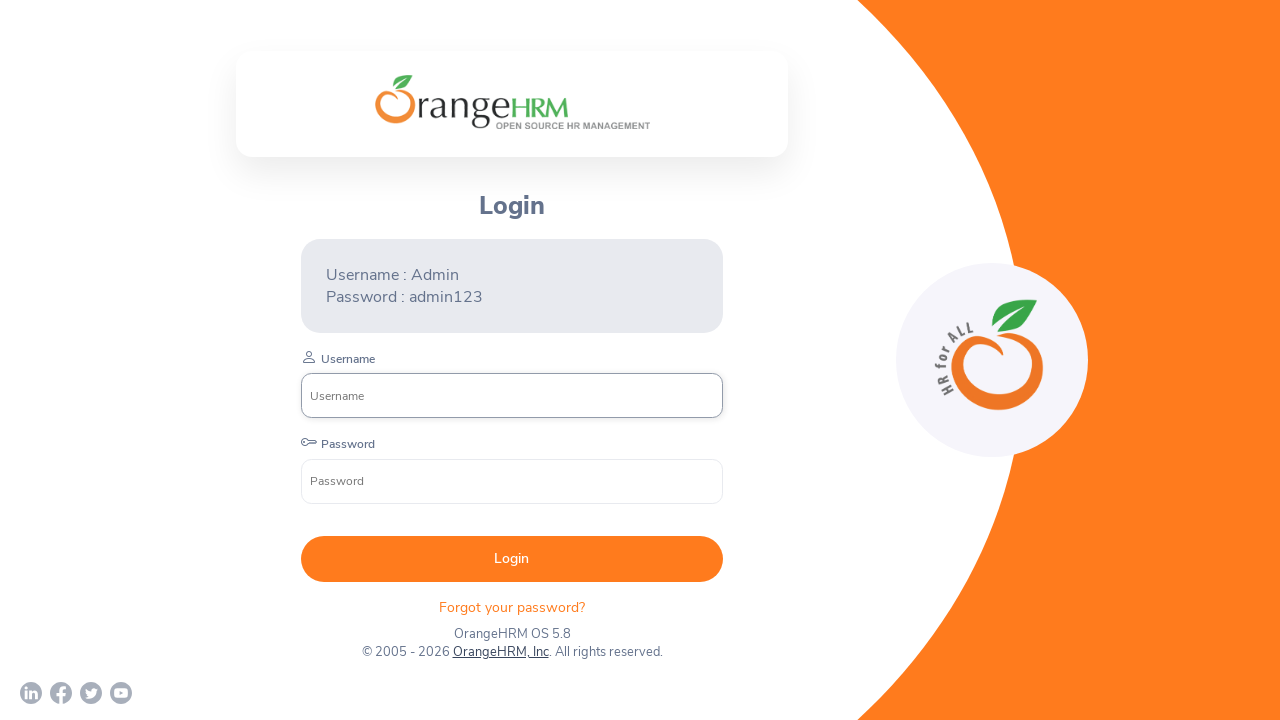